Tests page scrolling functionality by scrolling down the infinite scroll page

Starting URL: https://the-internet.herokuapp.com/infinite_scroll

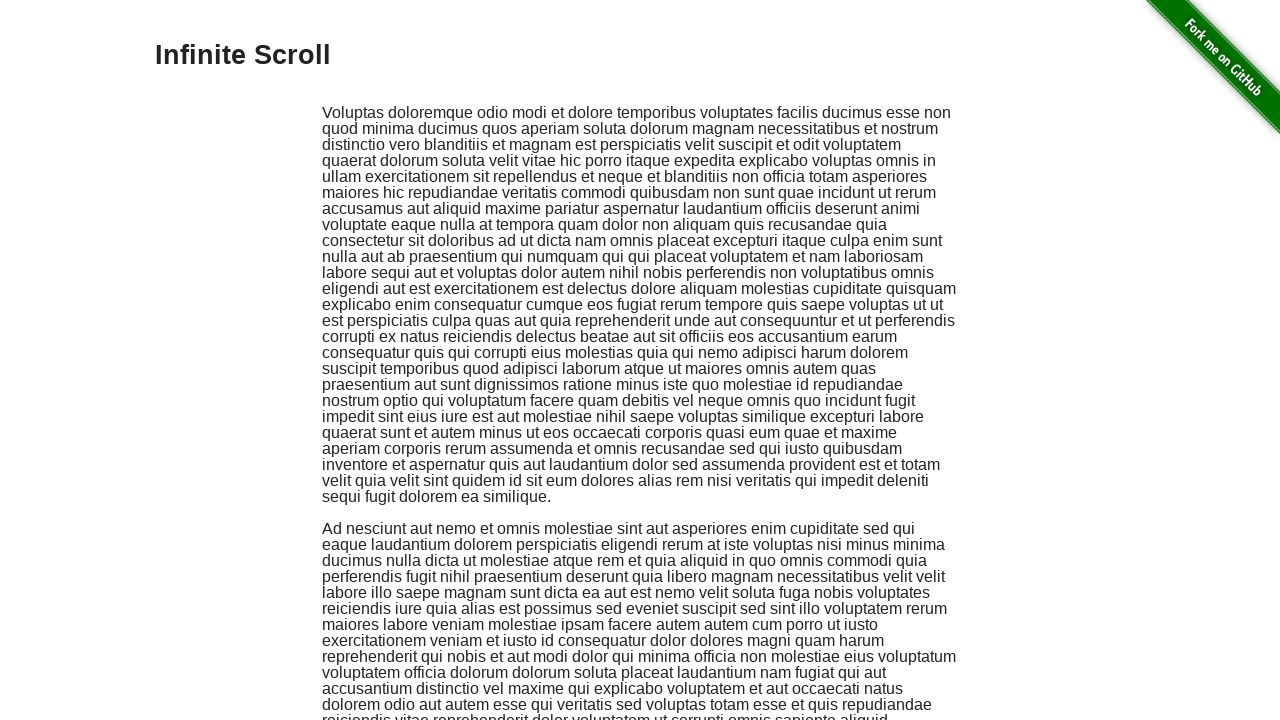

Navigated to infinite scroll page
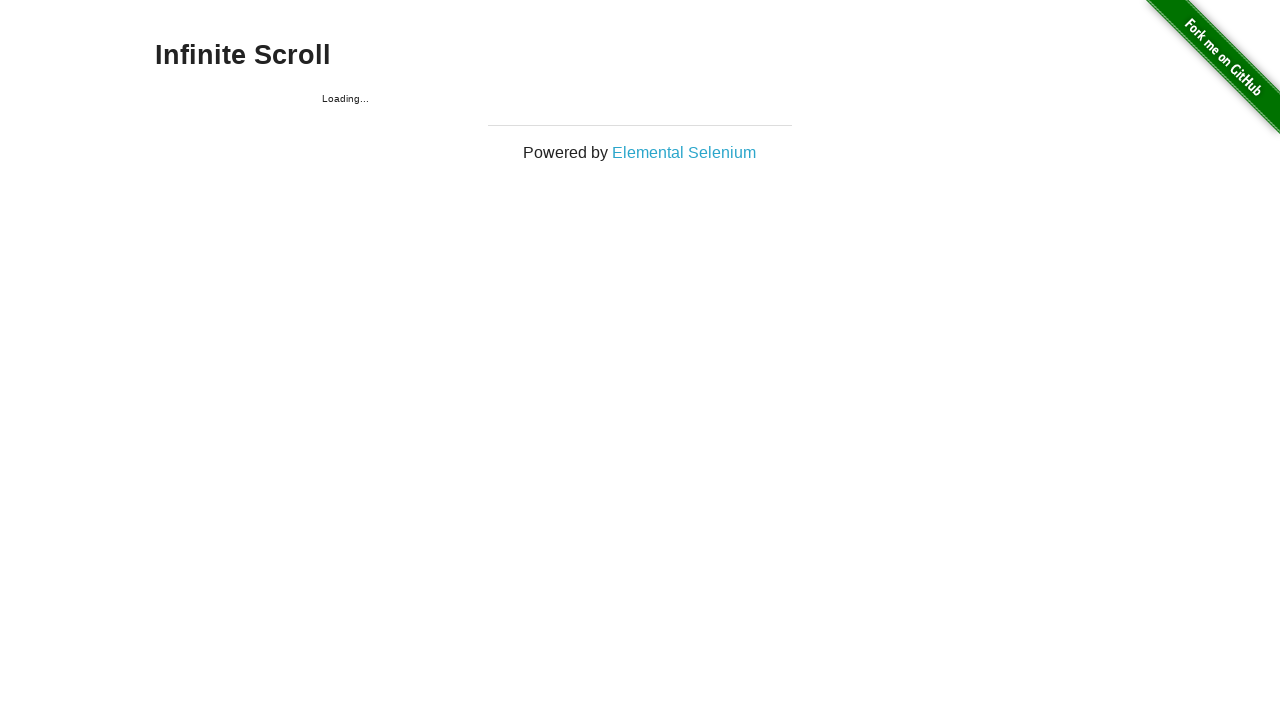

Scrolled down the page by 500 pixels
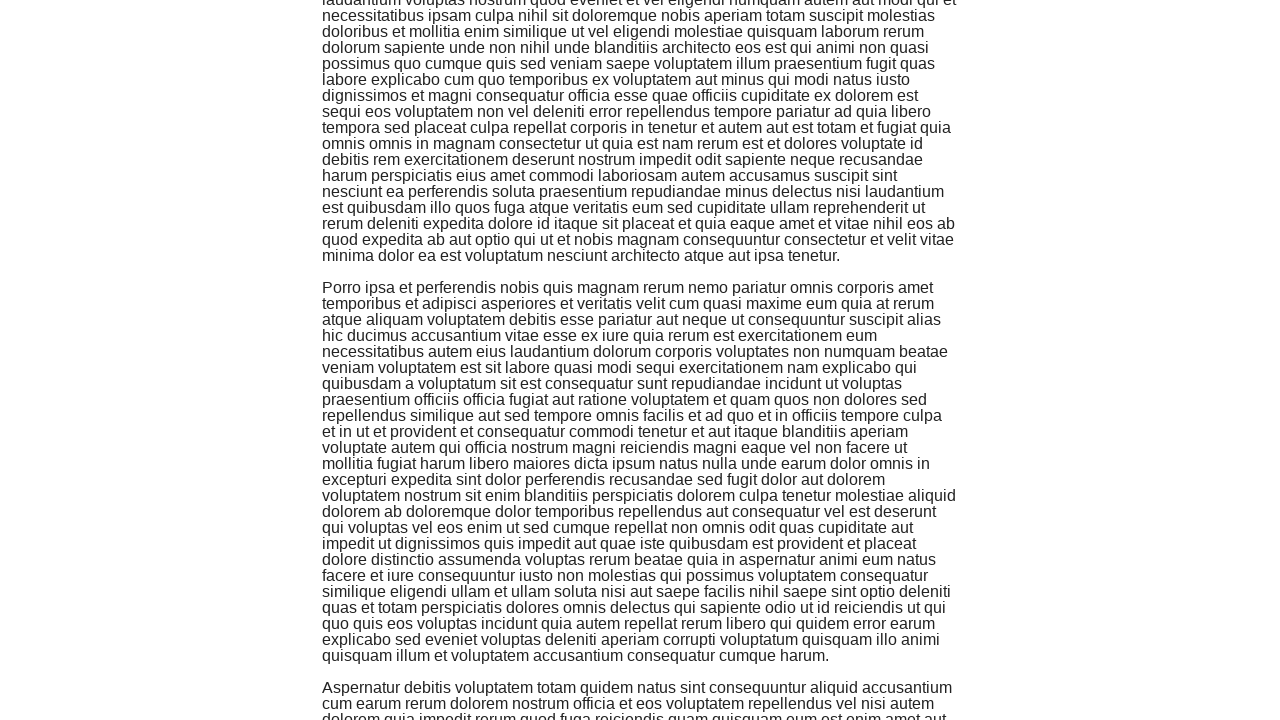

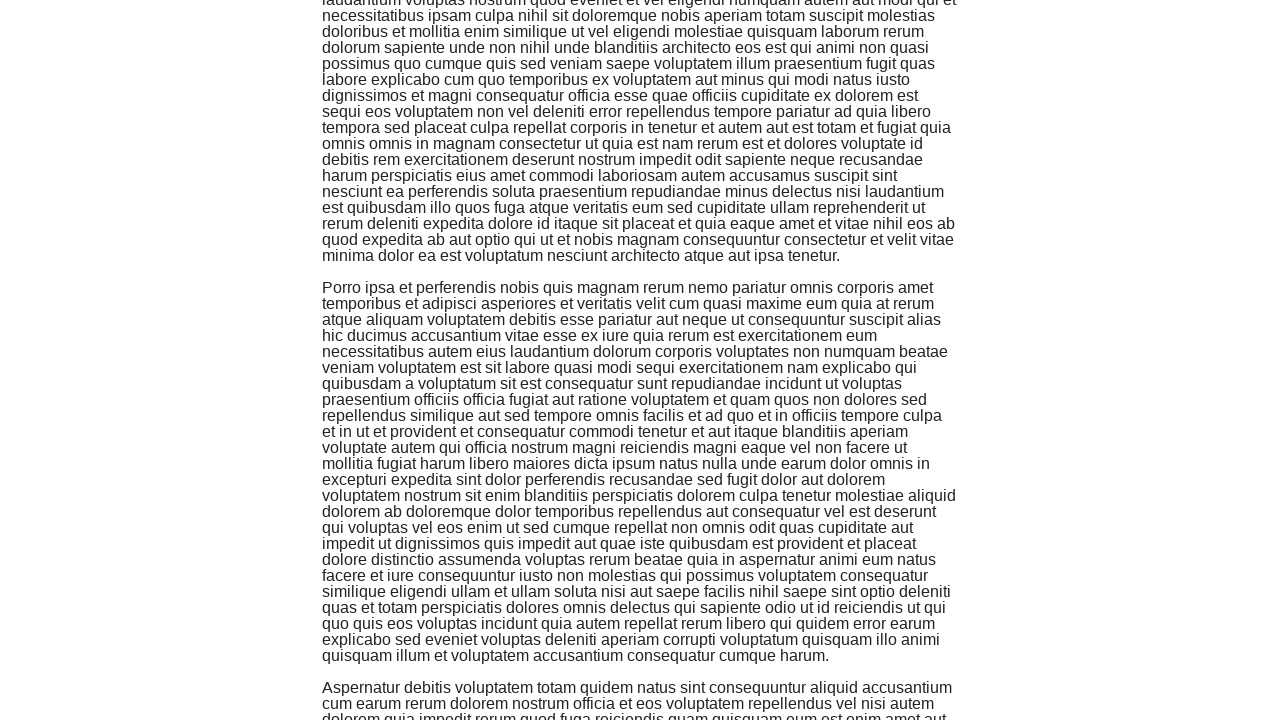